Waits for price to reach $100, then solves a math problem and submits the answer

Starting URL: http://suninjuly.github.io/explicit_wait2.html

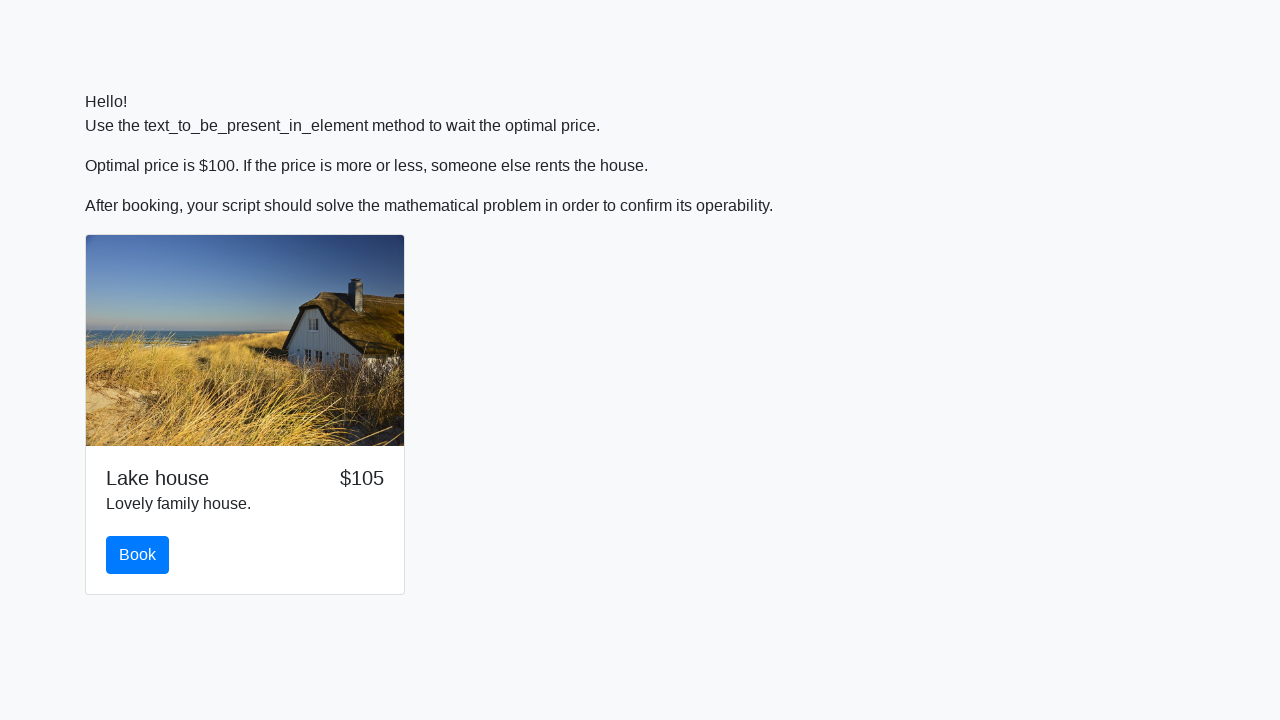

Waited for price to reach $100
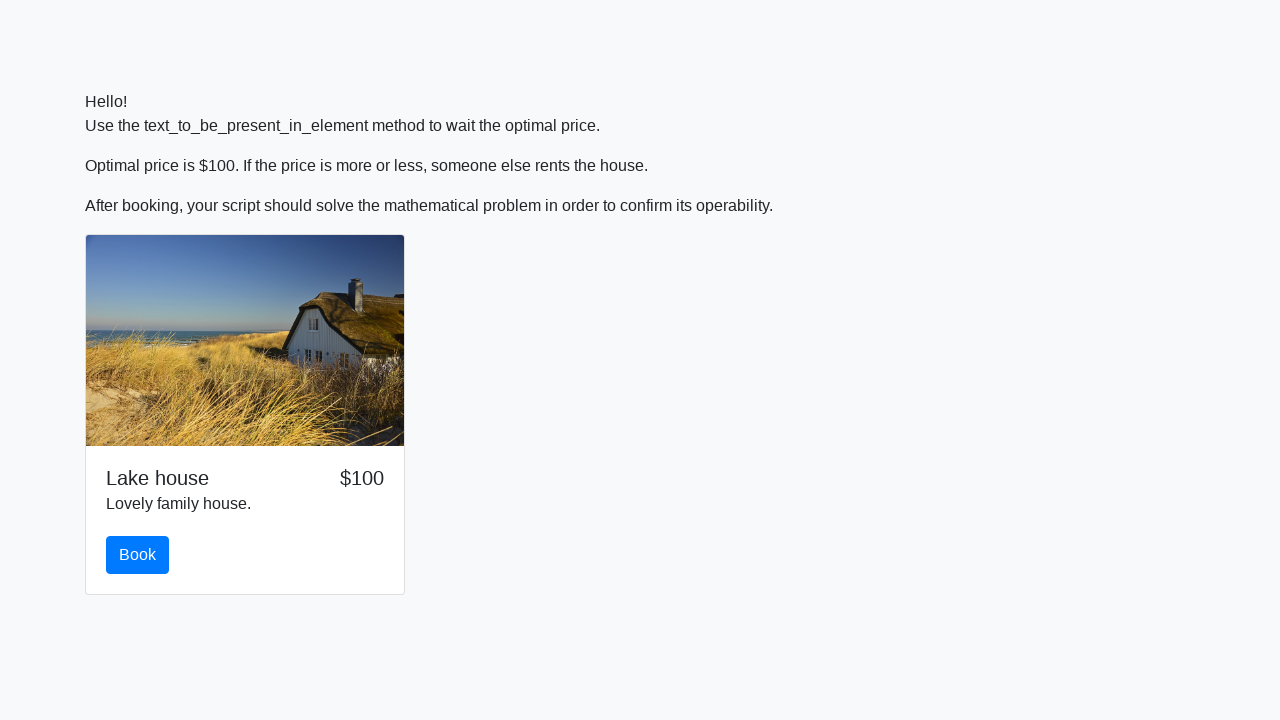

Clicked book button at (138, 555) on #book
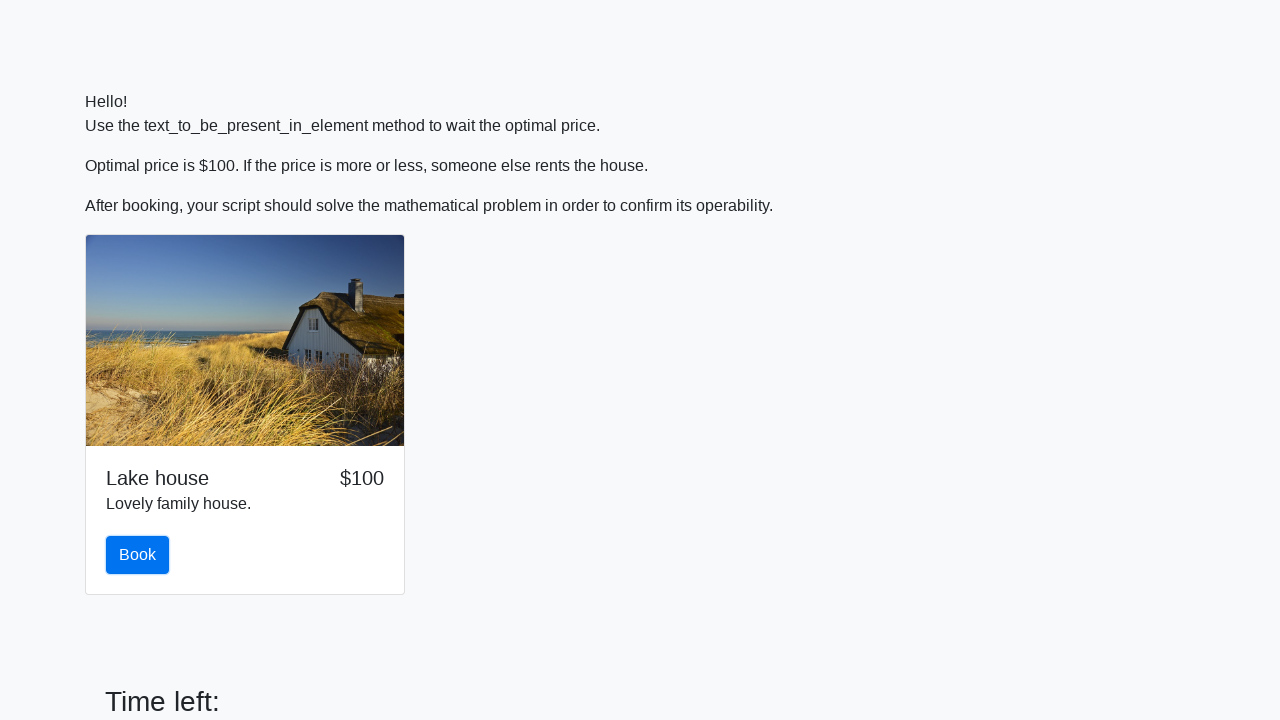

Retrieved input value: 458
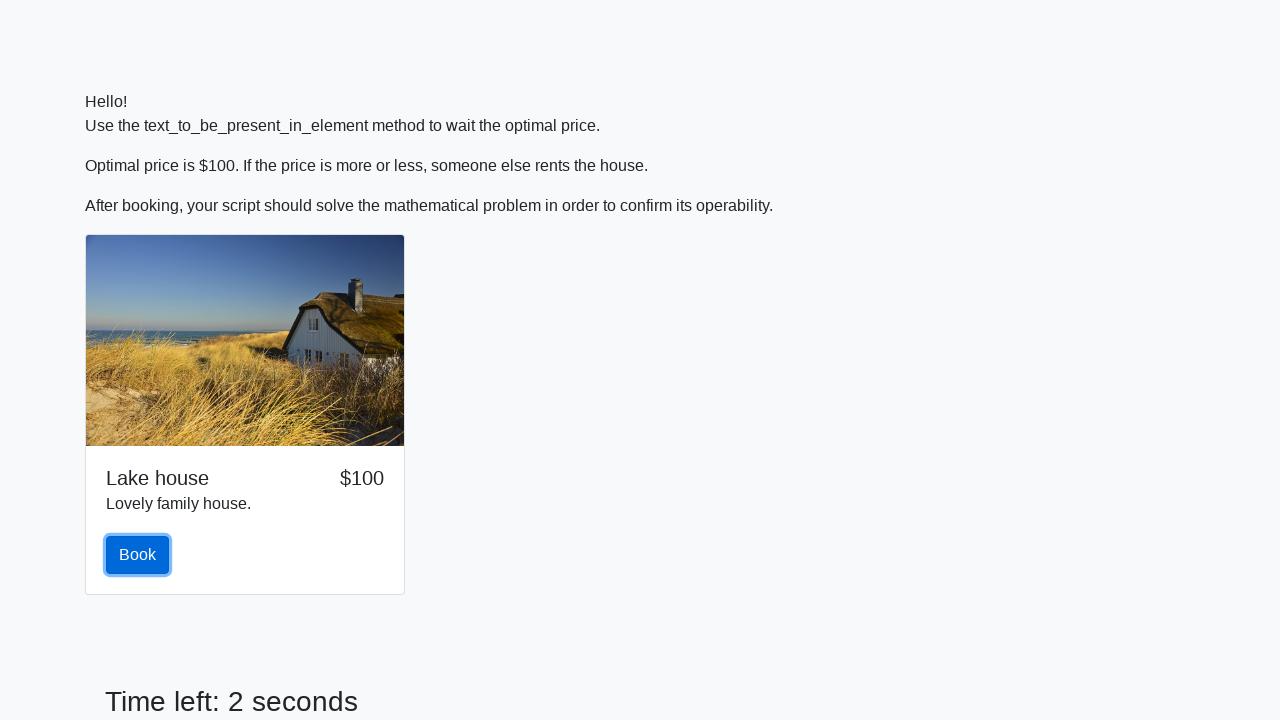

Calculated and filled answer: 2.0116417906120065 on #answer
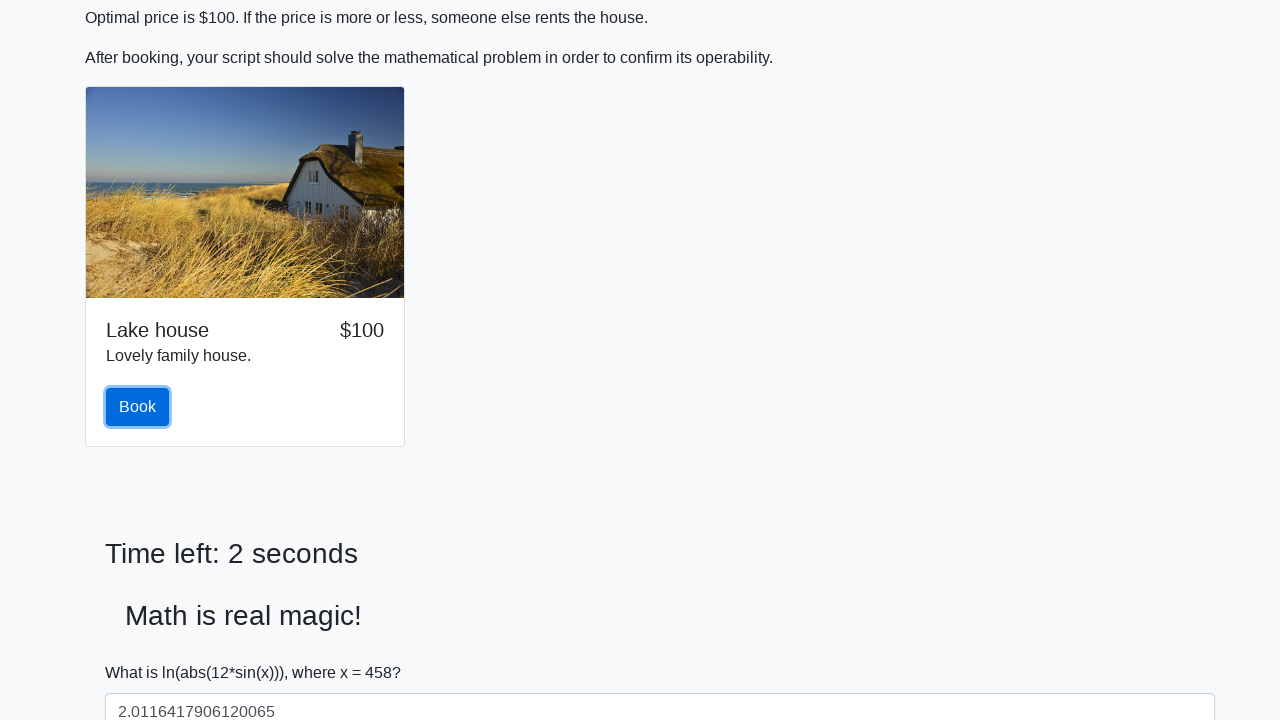

Clicked submit button at (143, 651) on button[type="submit"]
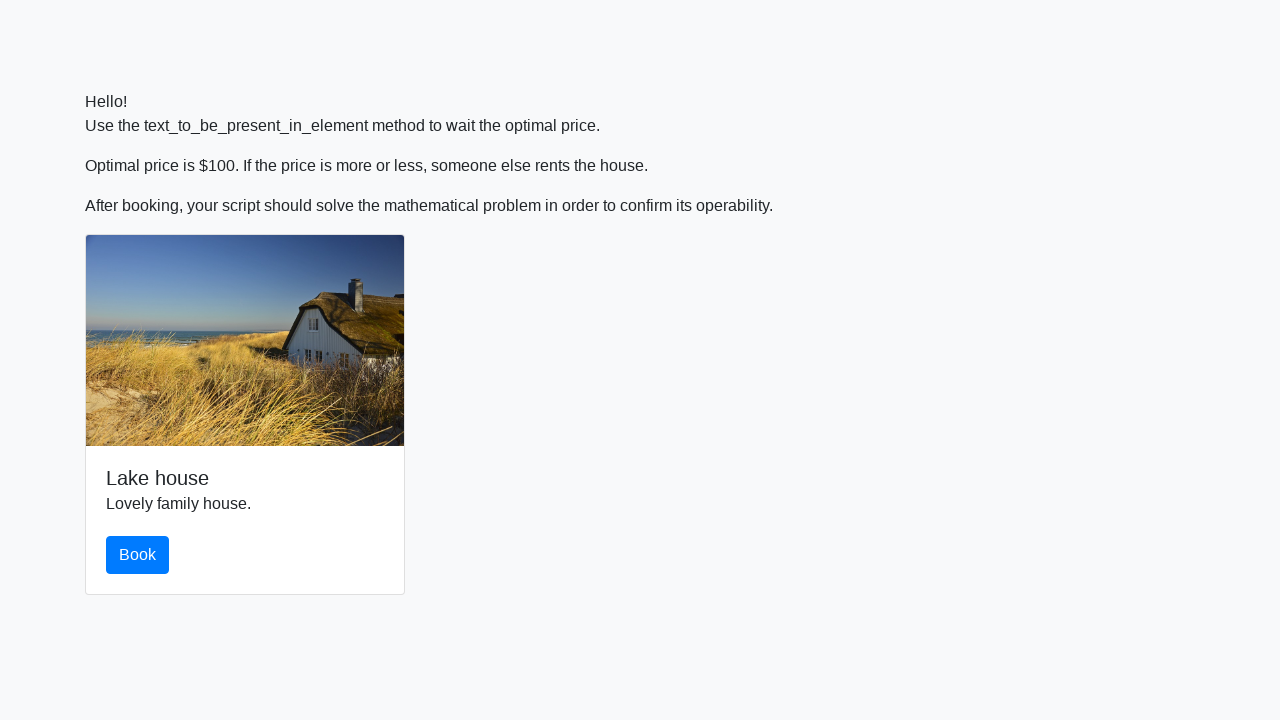

Set up dialog handler to accept alerts
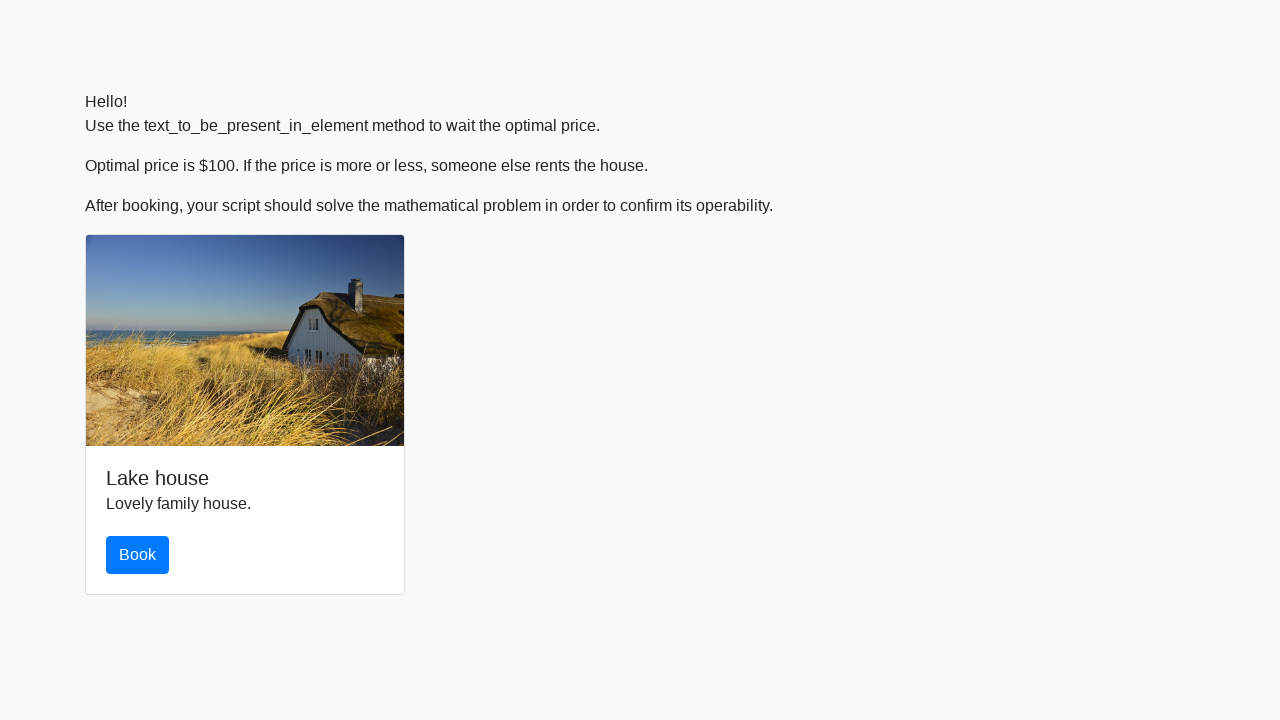

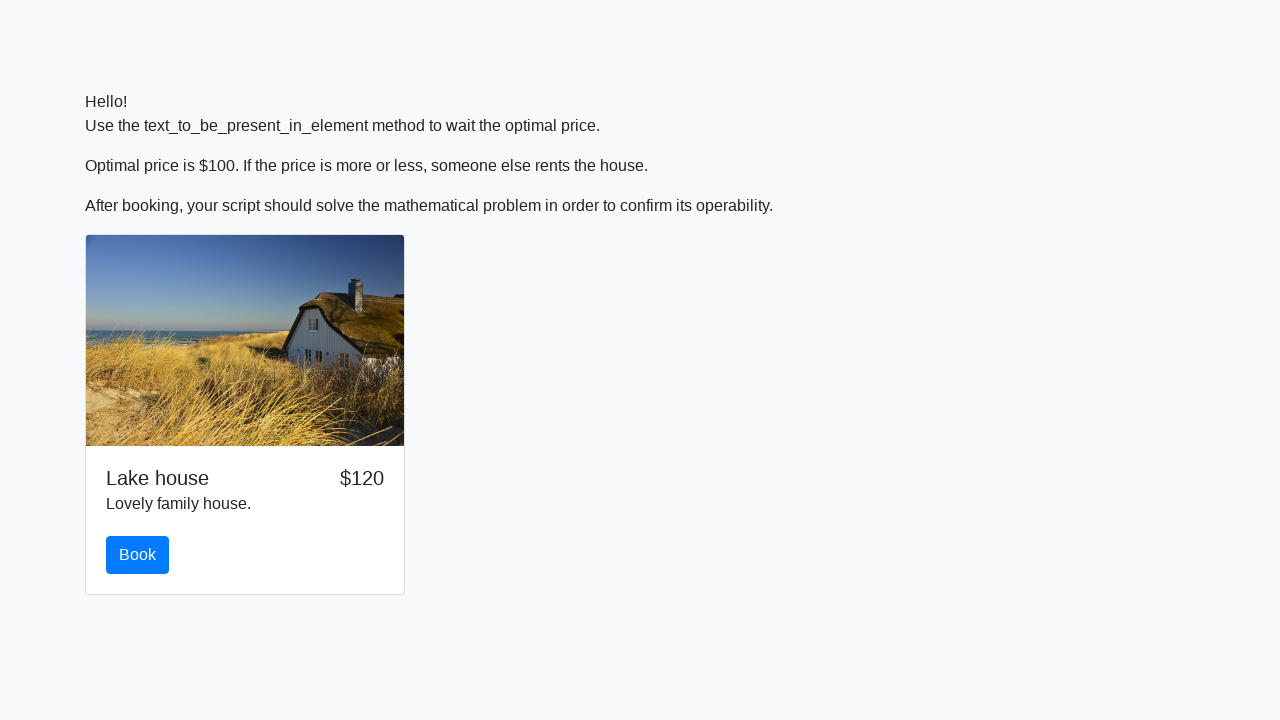